Tests navigation from Shop menu to Home menu button on an e-commerce practice site

Starting URL: http://practice.automationtesting.in/

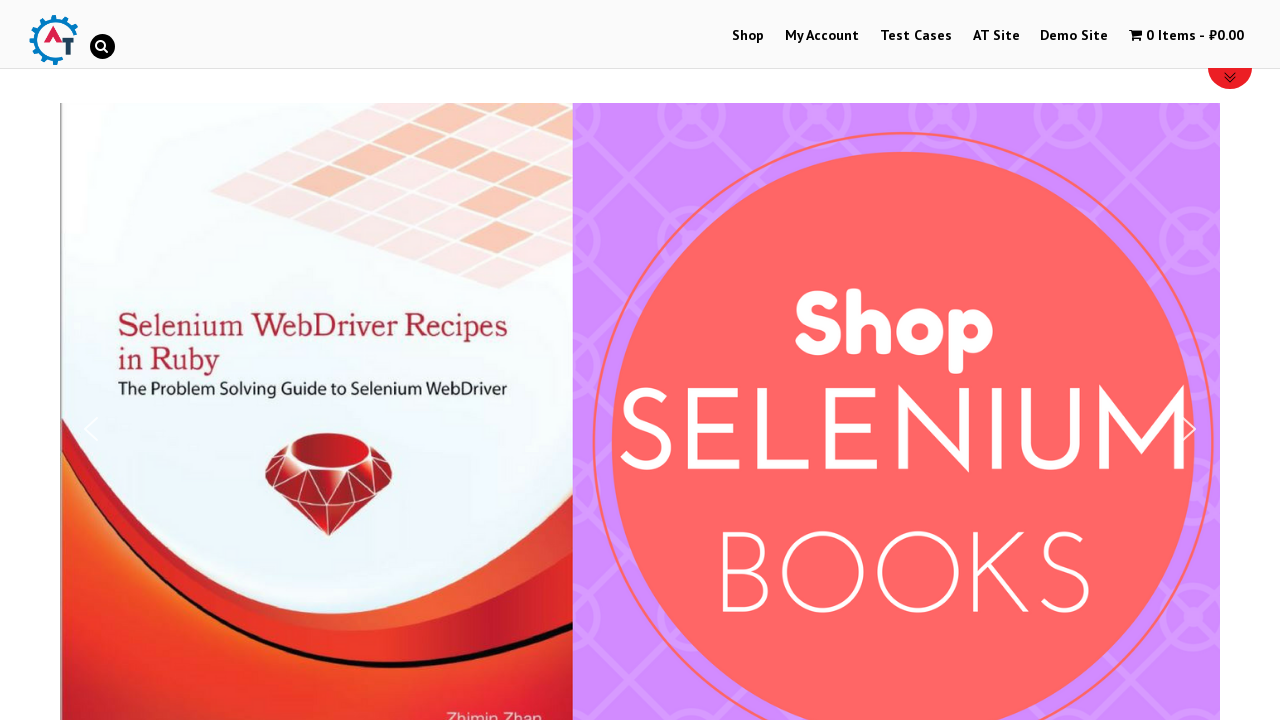

Clicked on Shop menu at (748, 36) on xpath=//*[@id='menu-item-40']
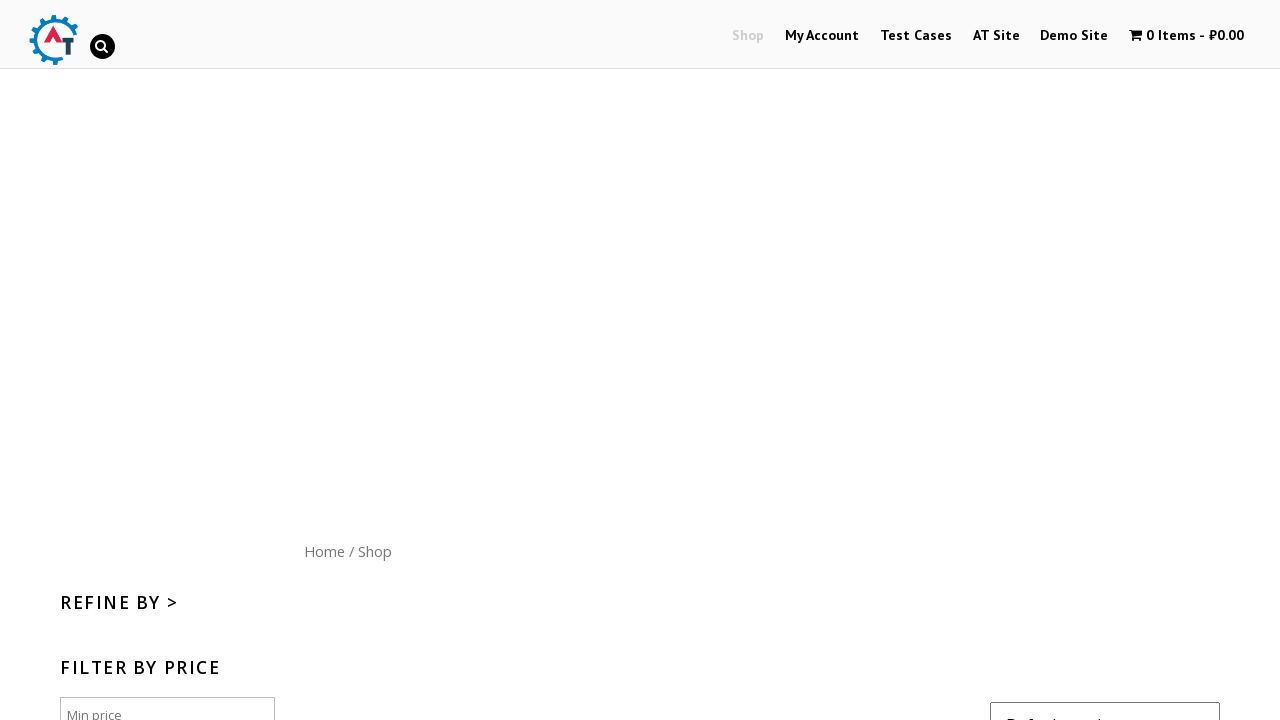

Navigated to shop page
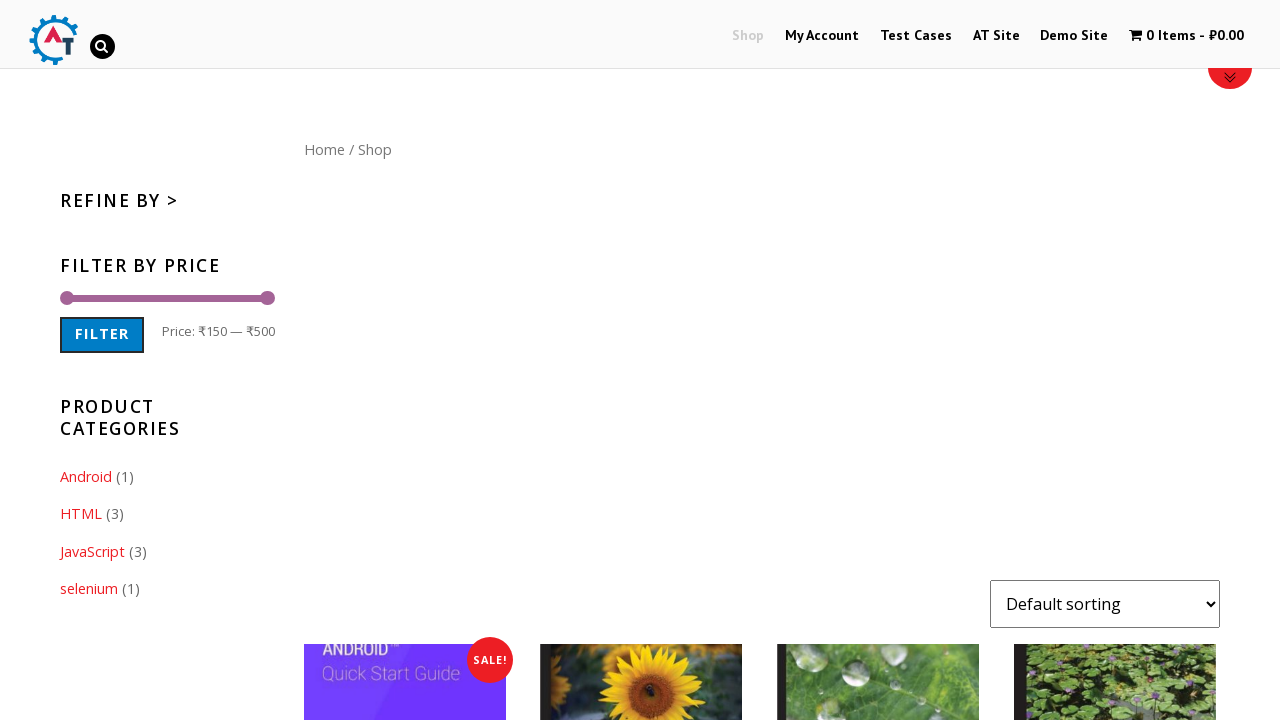

Waited 1 second for shop page to load
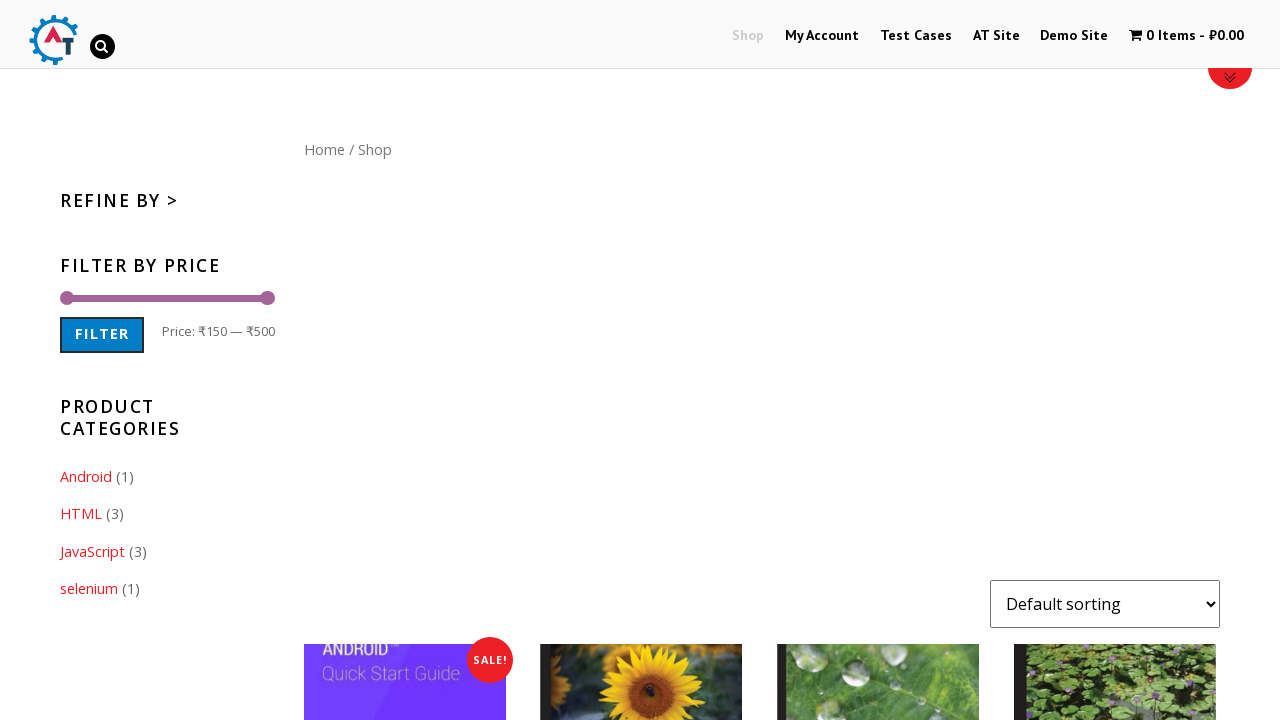

Clicked Home menu button at (324, 149) on xpath=//div[@id='content']//a
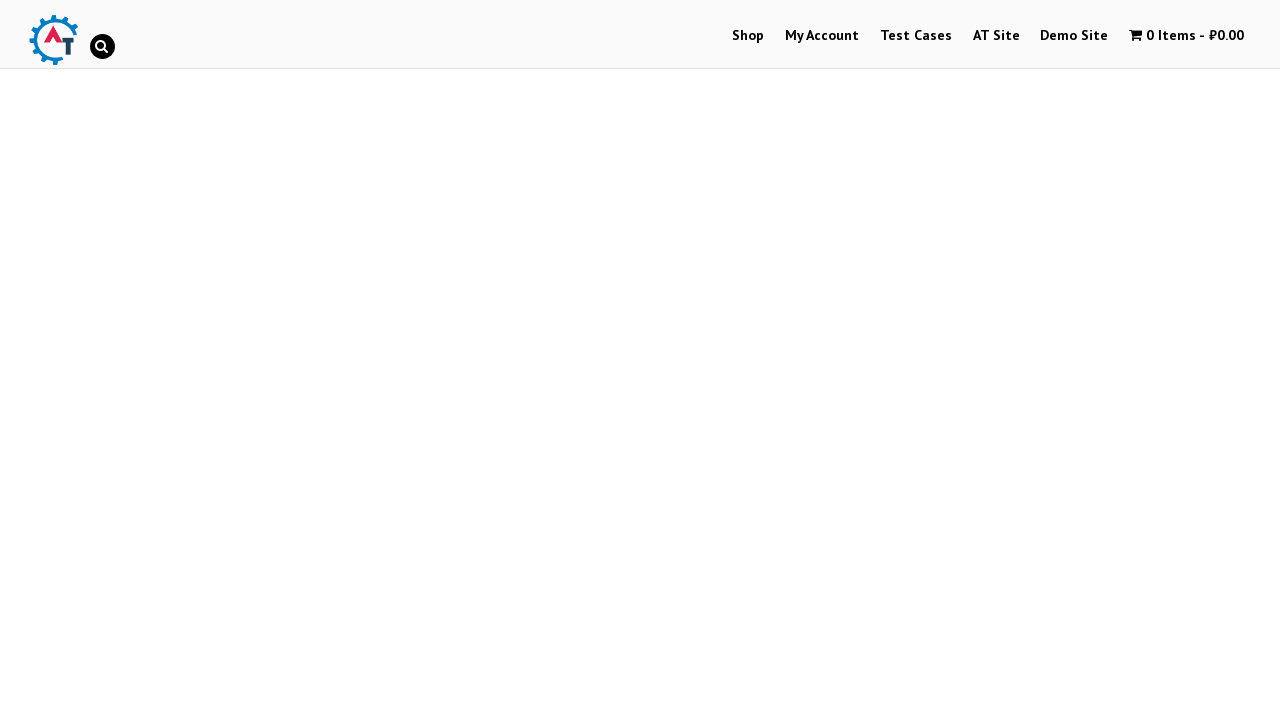

Waited 1 second for navigation to complete
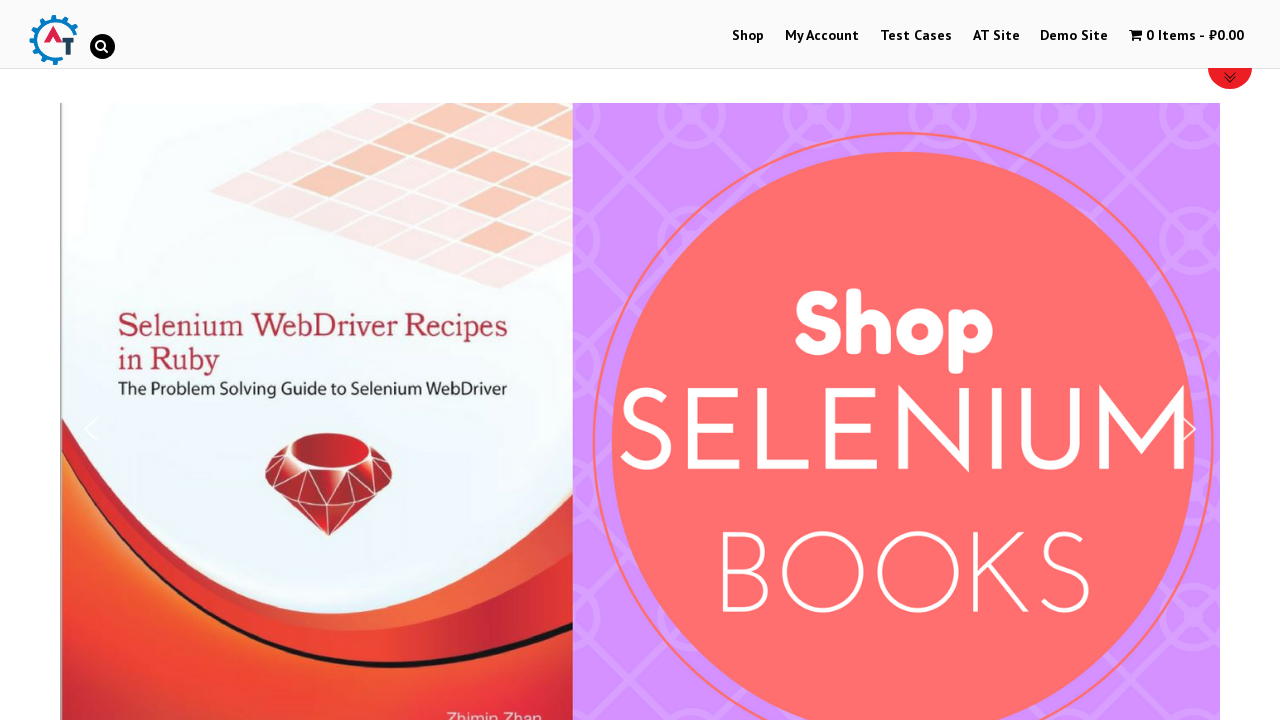

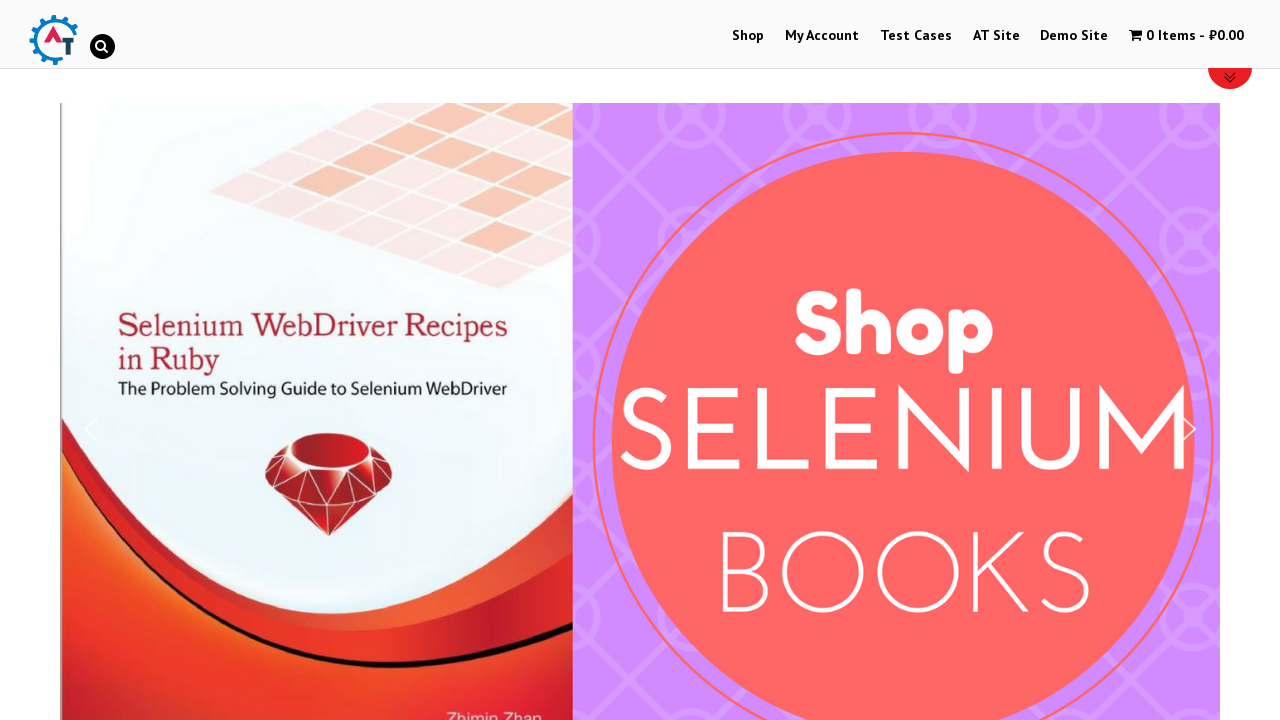